Tests drag and drop functionality by dragging element A to element B's position and verifying the elements swap positions

Starting URL: https://the-internet.herokuapp.com/drag_and_drop

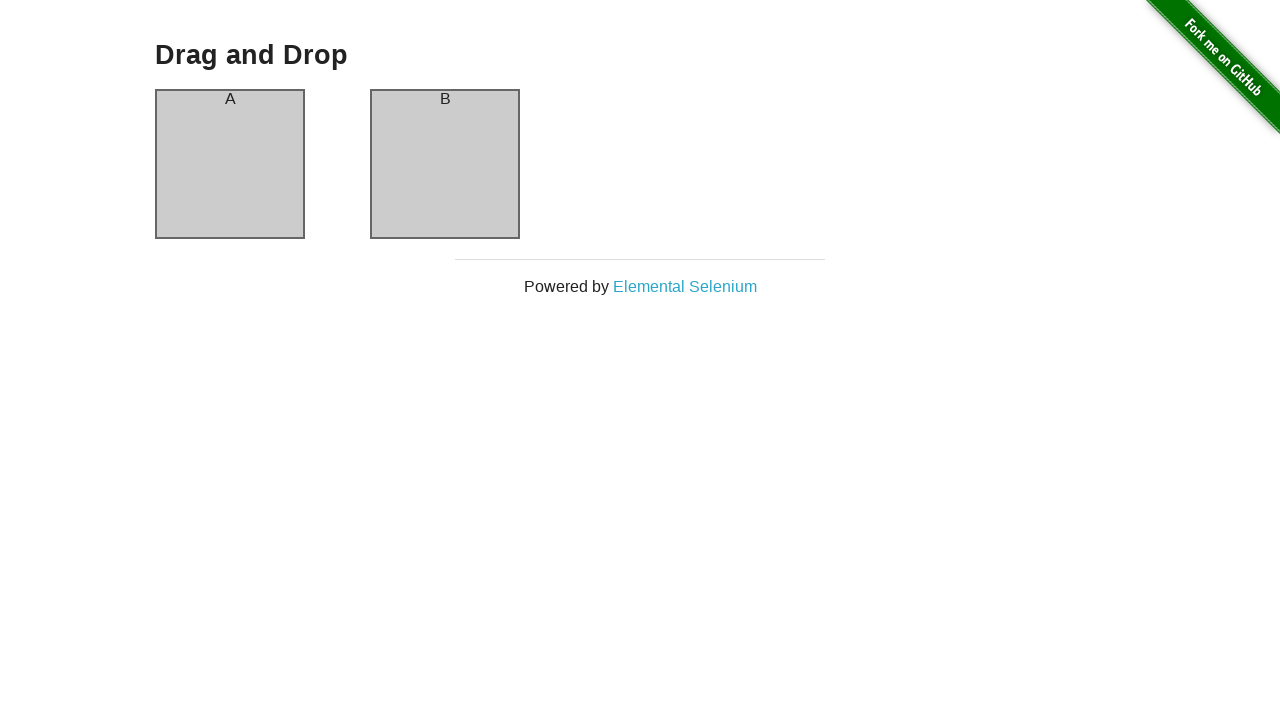

Waited for column A element to be visible
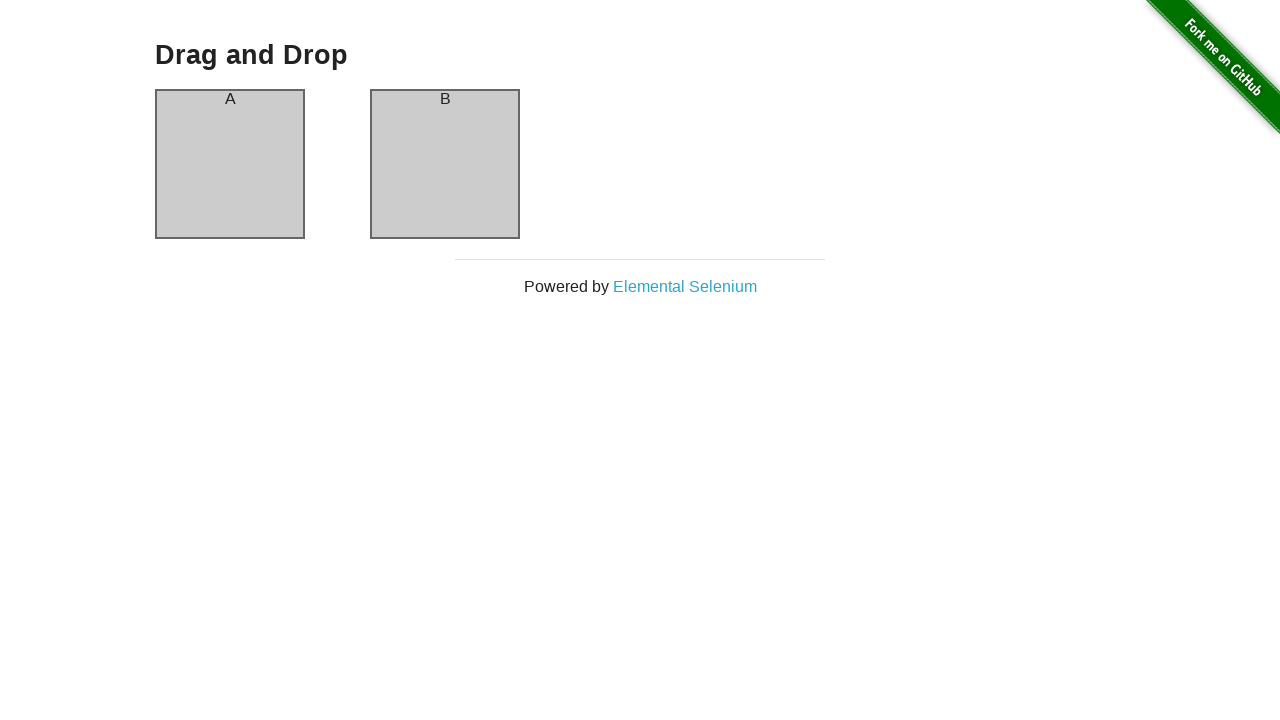

Verified column A initially contains 'A'
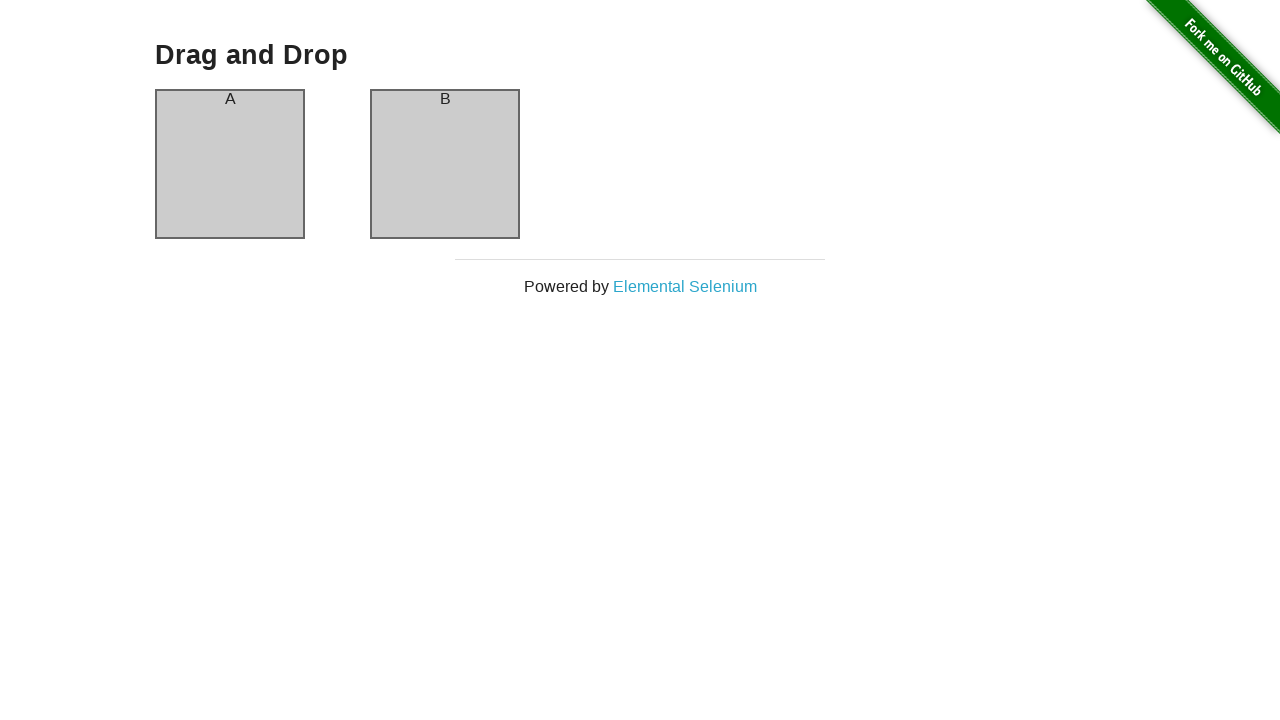

Dragged column A to column B position at (445, 164)
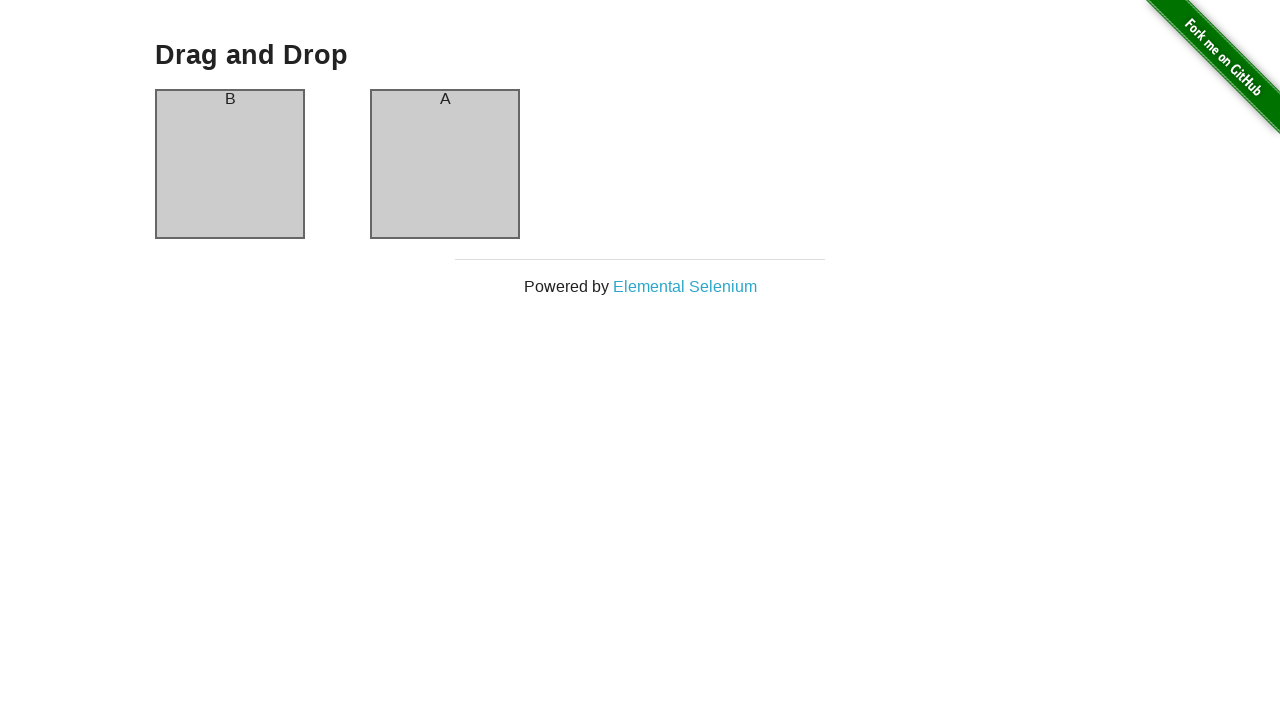

Waited for column A element after drag and drop
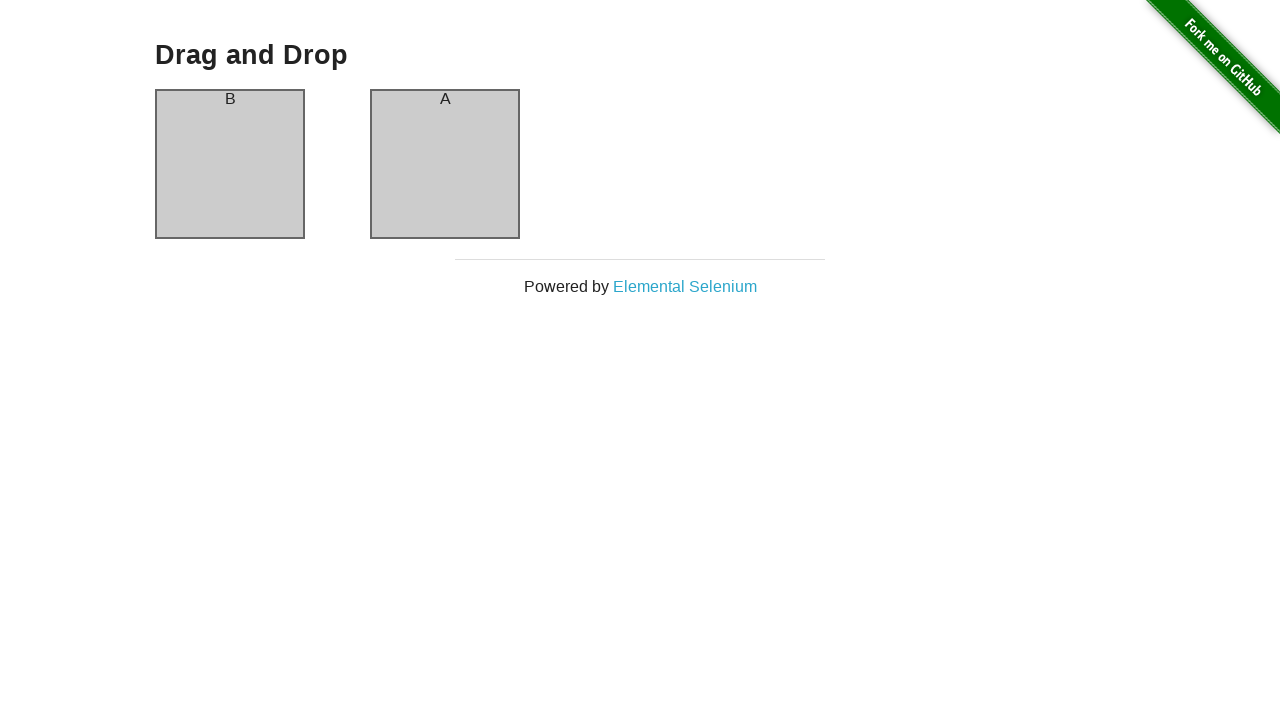

Verified column A now contains 'B' - elements successfully swapped
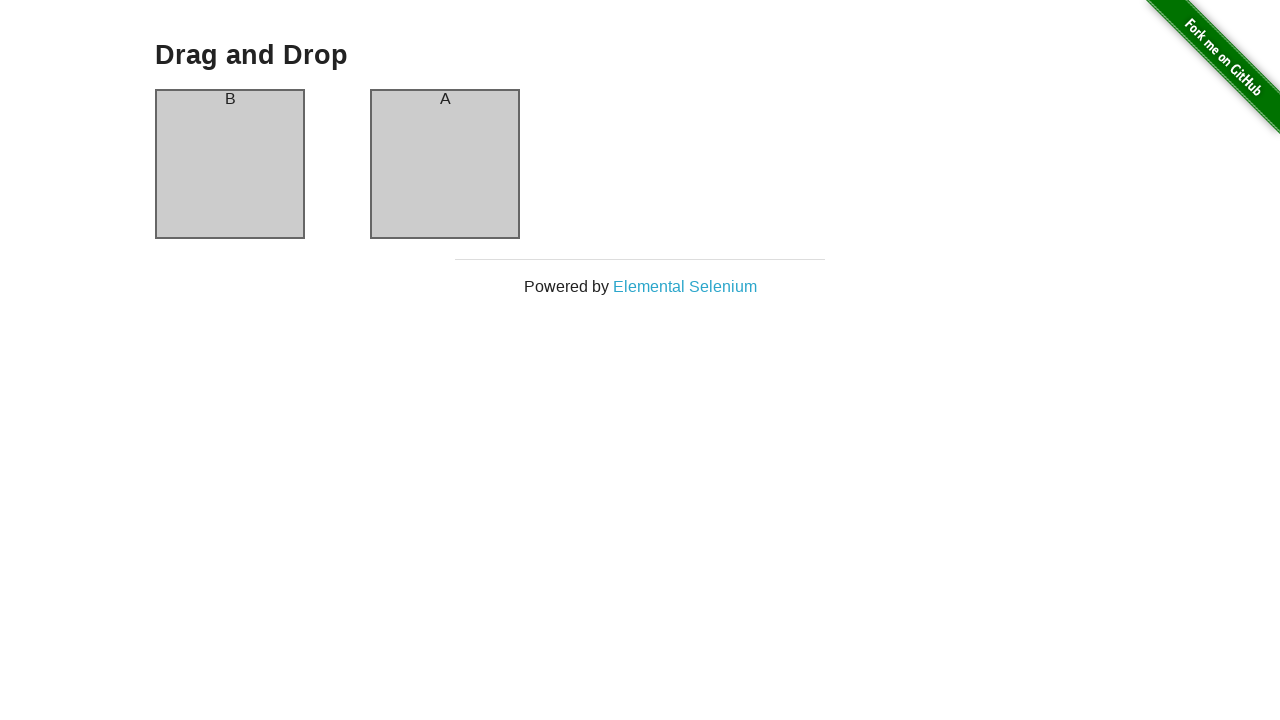

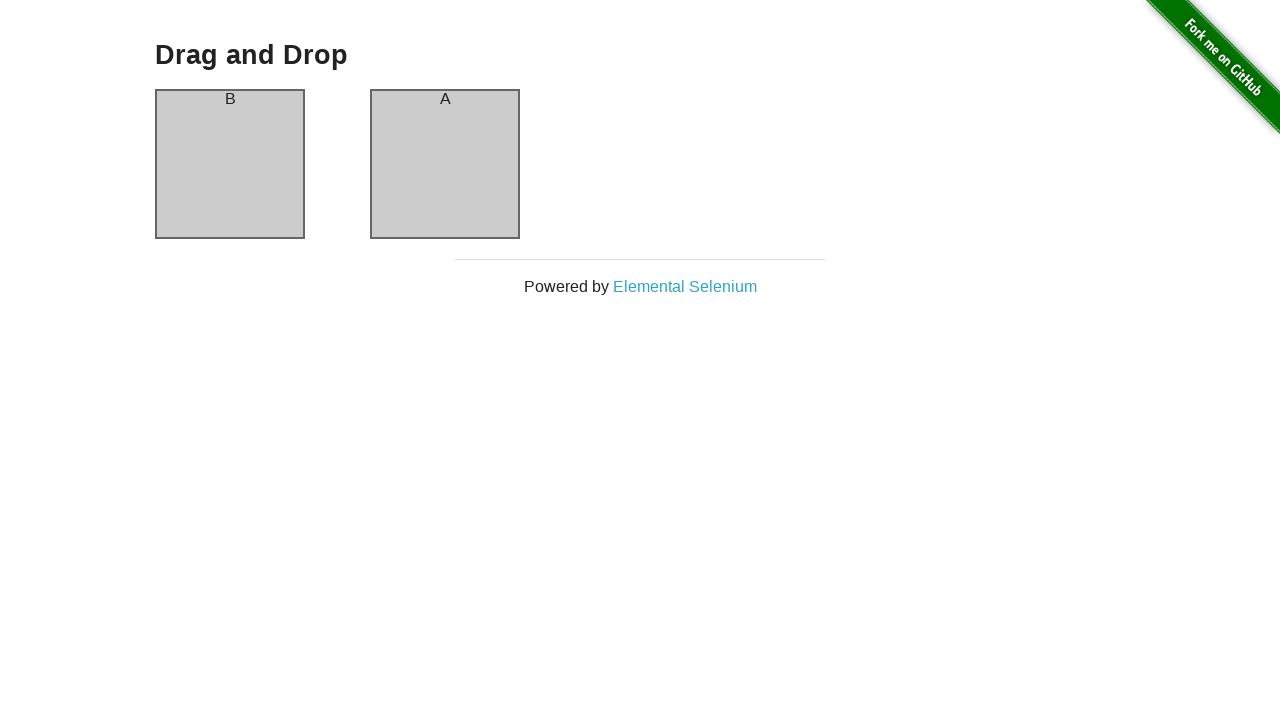